Tests a math-based form interaction by reading numbers from the page, calculating their sum, selecting the correct answer from a dropdown, and submitting the form.

Starting URL: http://suninjuly.github.io/selects1.html

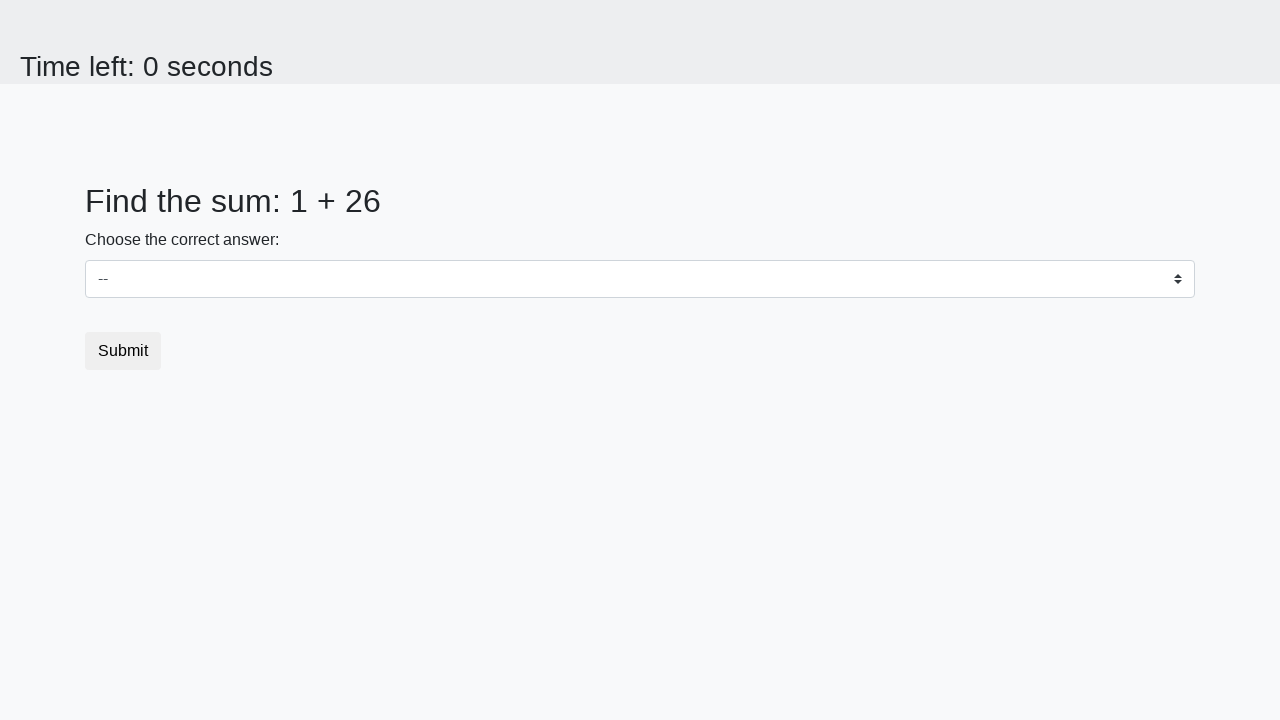

Located all number elements on the page
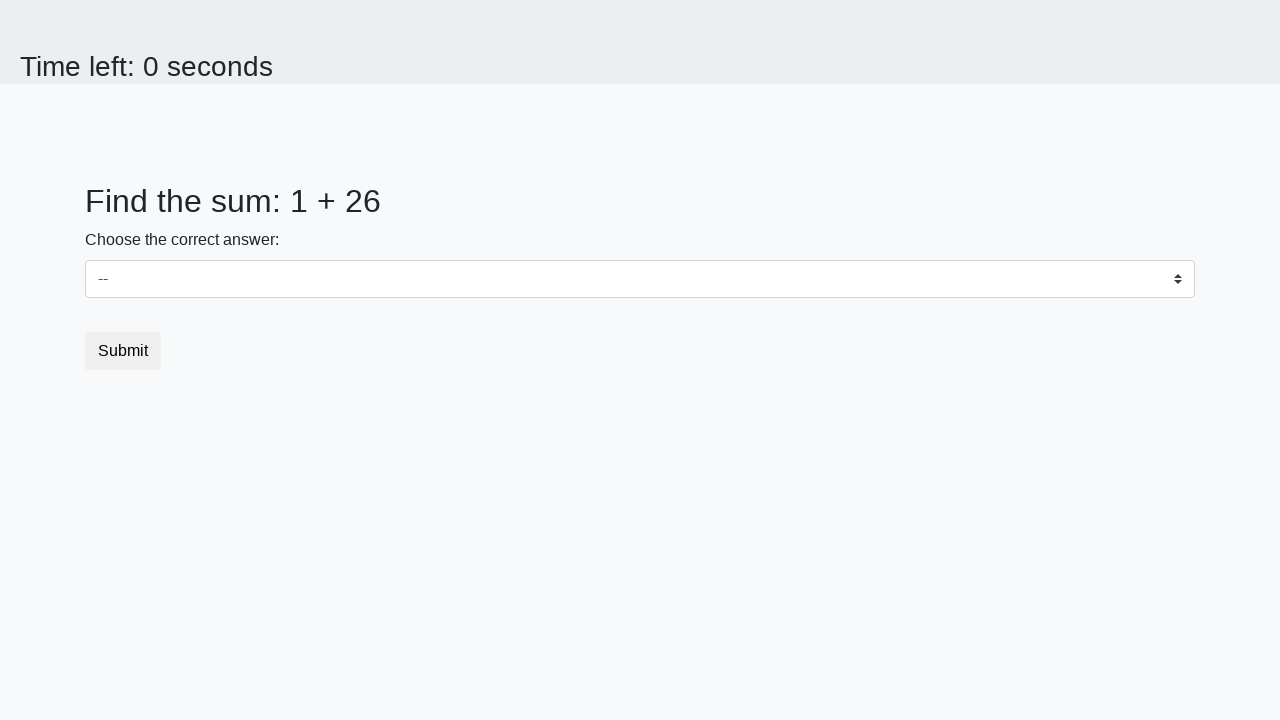

Calculated sum of all numbers: 27
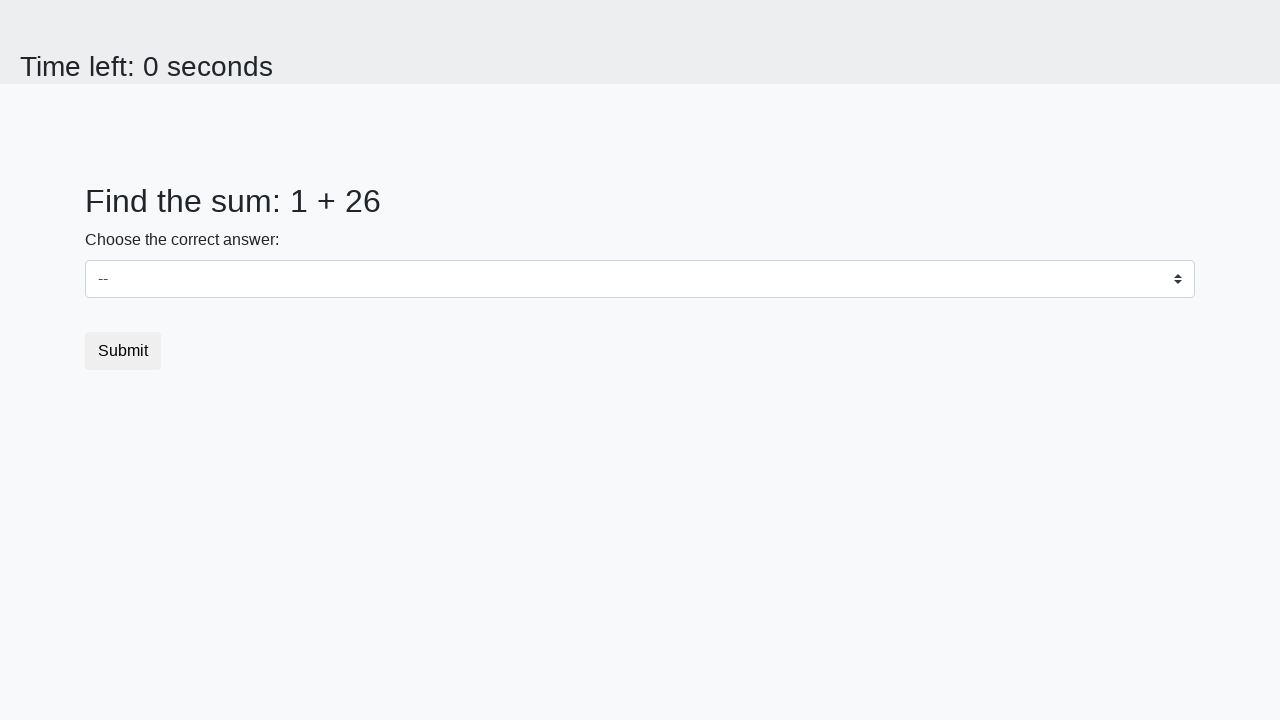

Selected dropdown option with value 27 on select
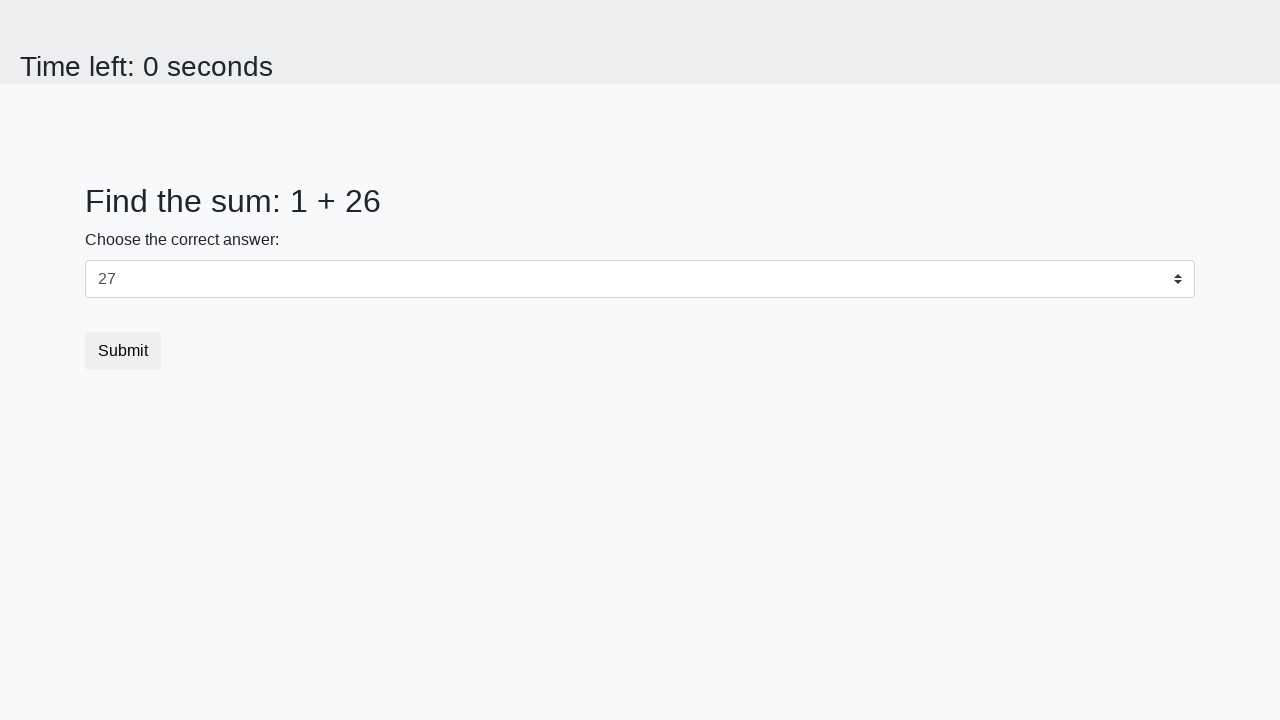

Clicked the Submit button at (123, 351) on button:has-text('Submit')
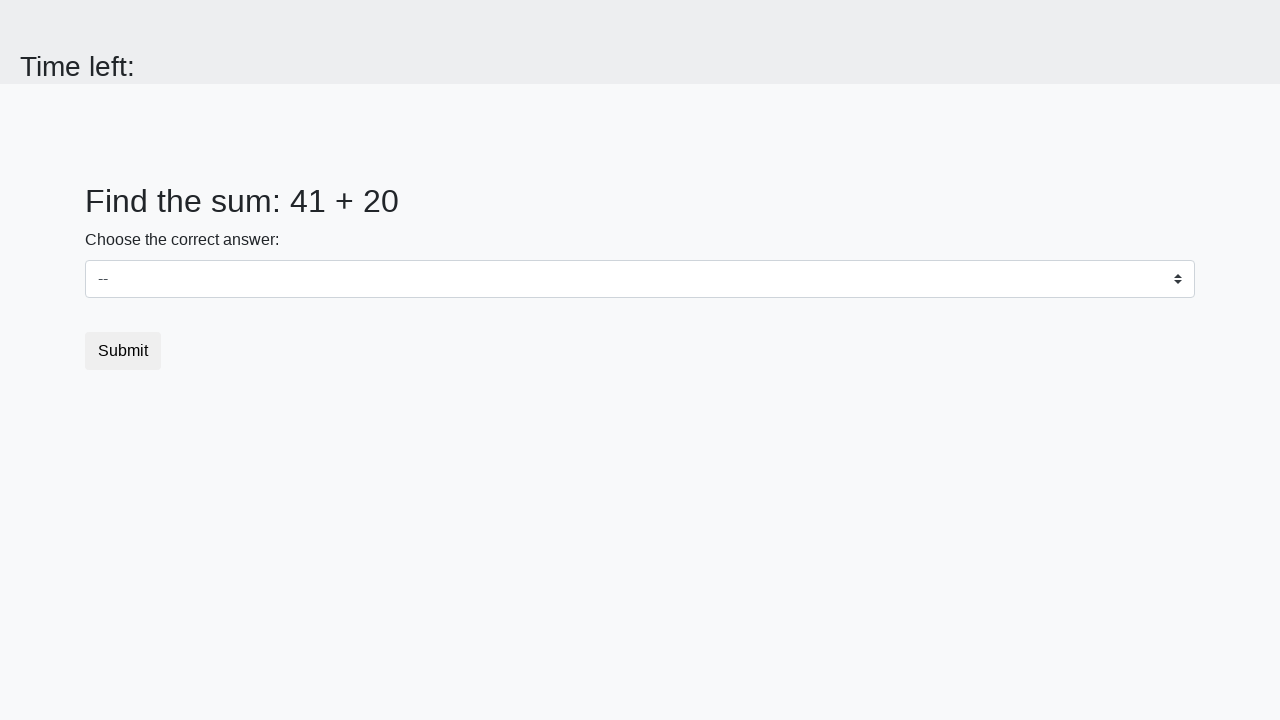

Waited 1 second for alert to appear
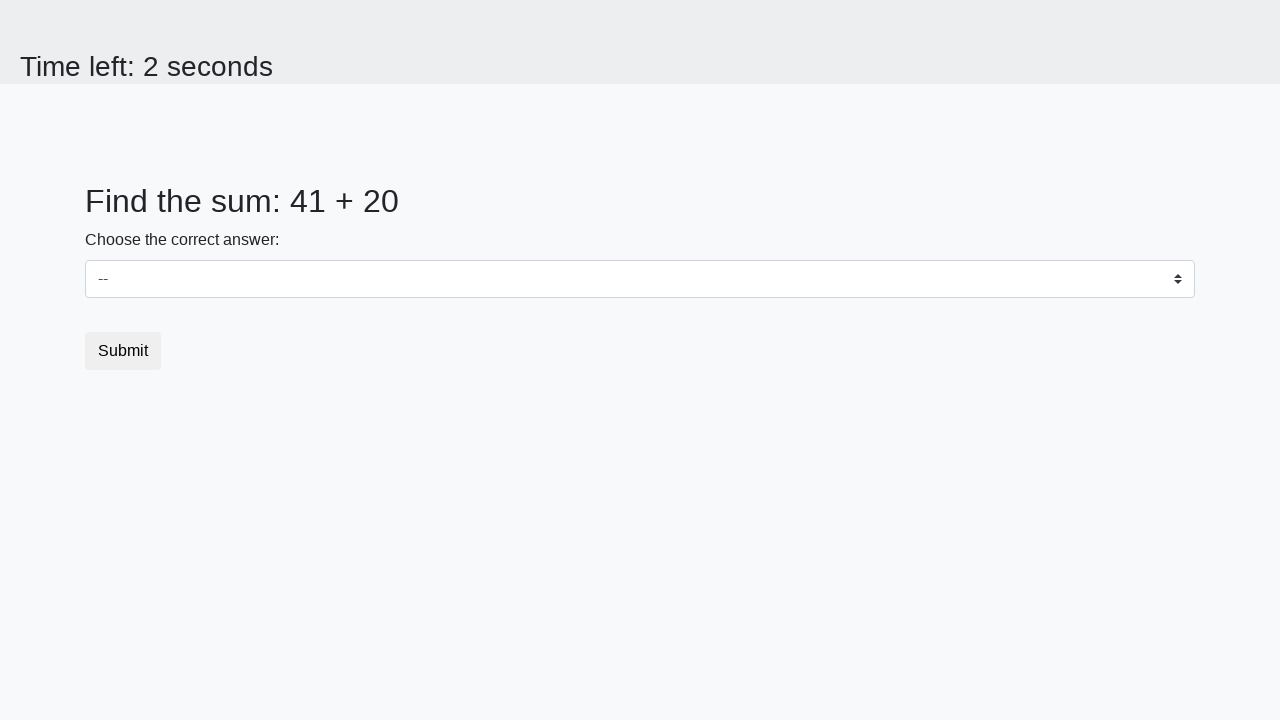

Retrieved alert text from page
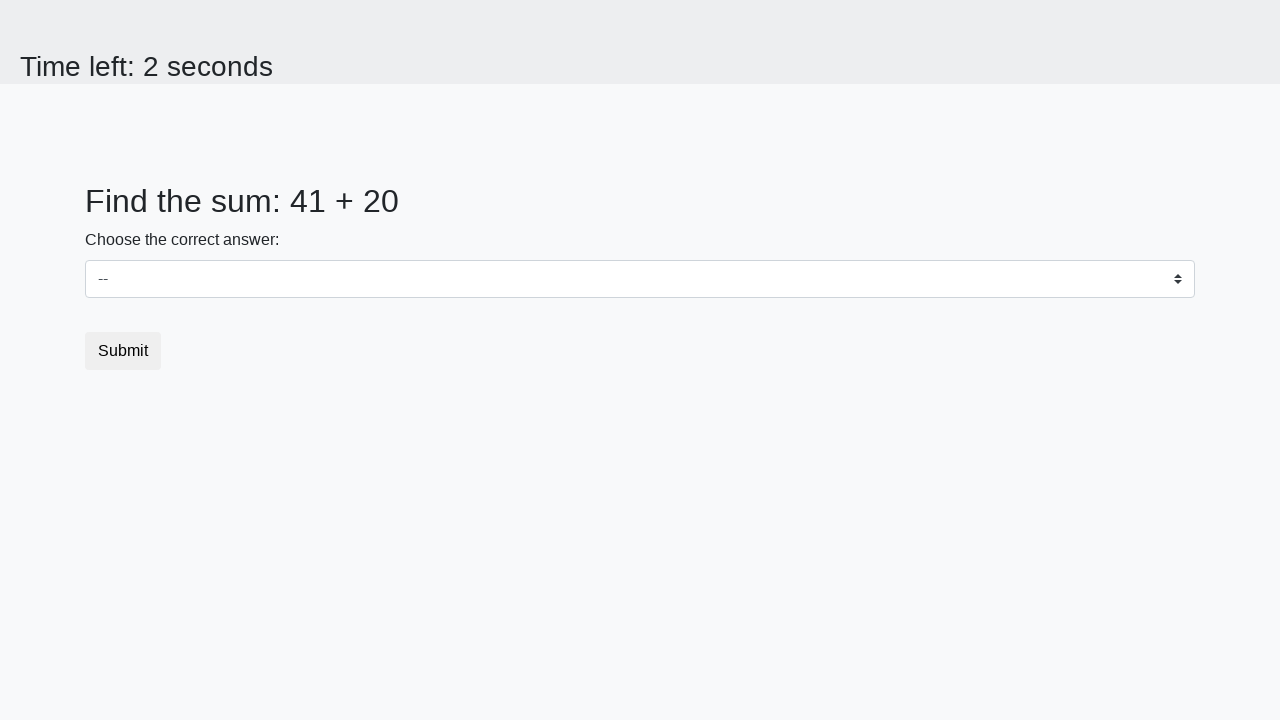

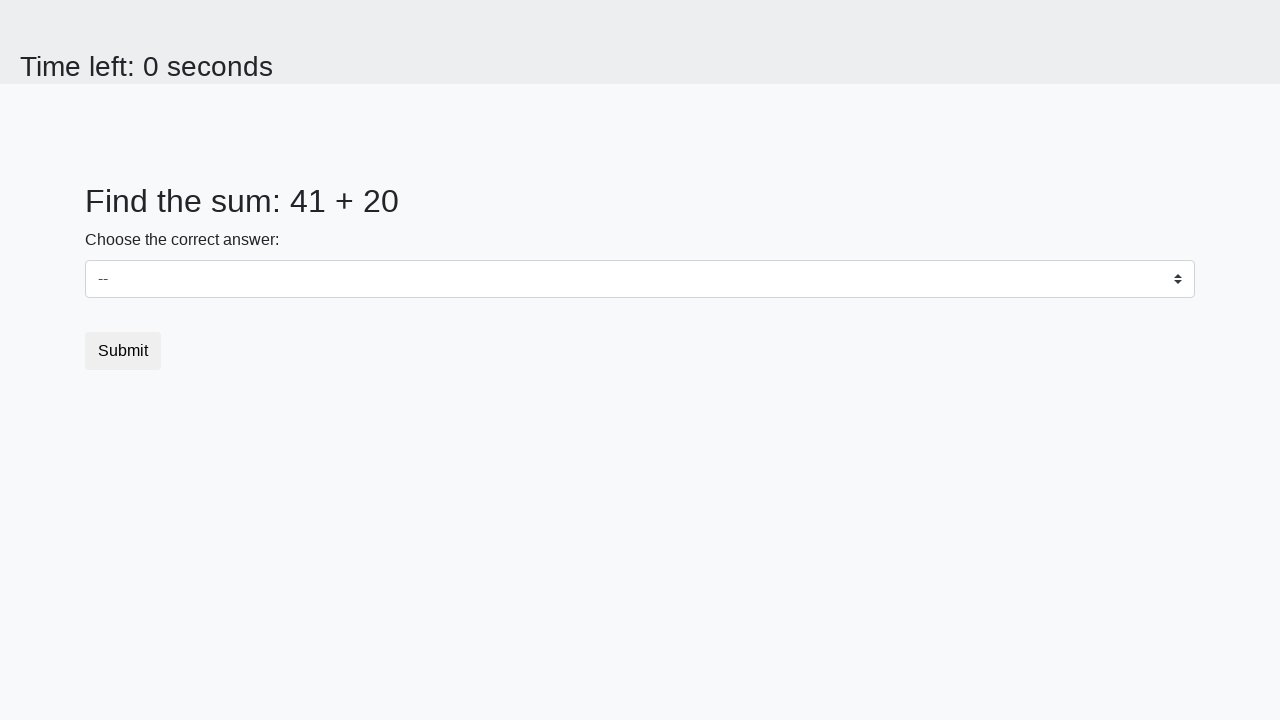